Tests flight booking by selecting departure and destination cities from dropdowns and searching for available flights

Starting URL: https://www.blazedemo.com

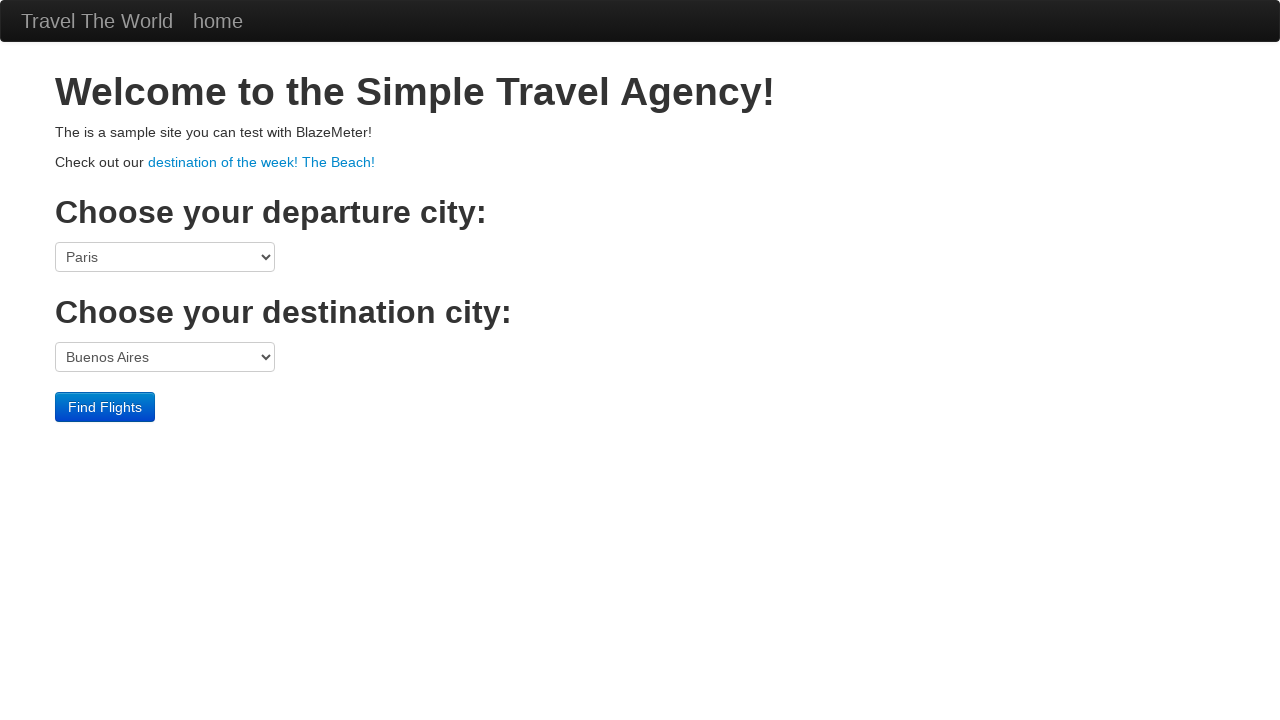

Clicked departure city dropdown at (165, 257) on select[name='fromPort']
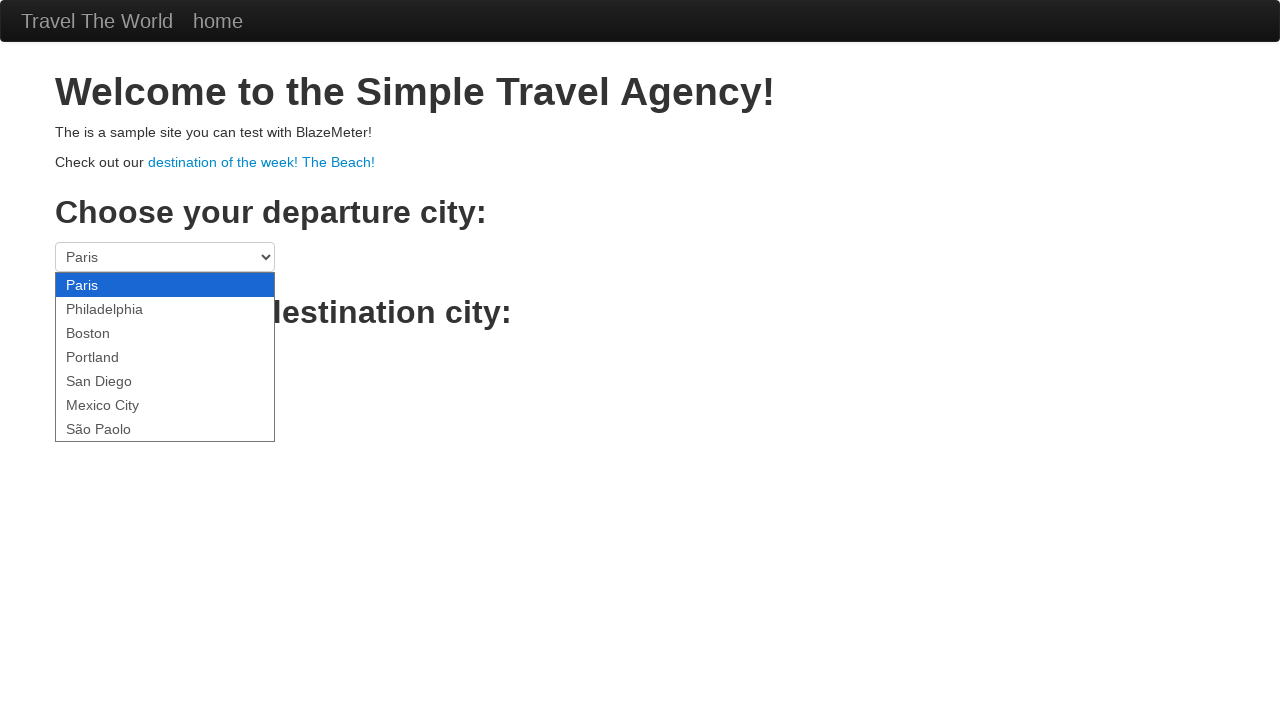

Selected São Paolo as departure city on select[name='fromPort']
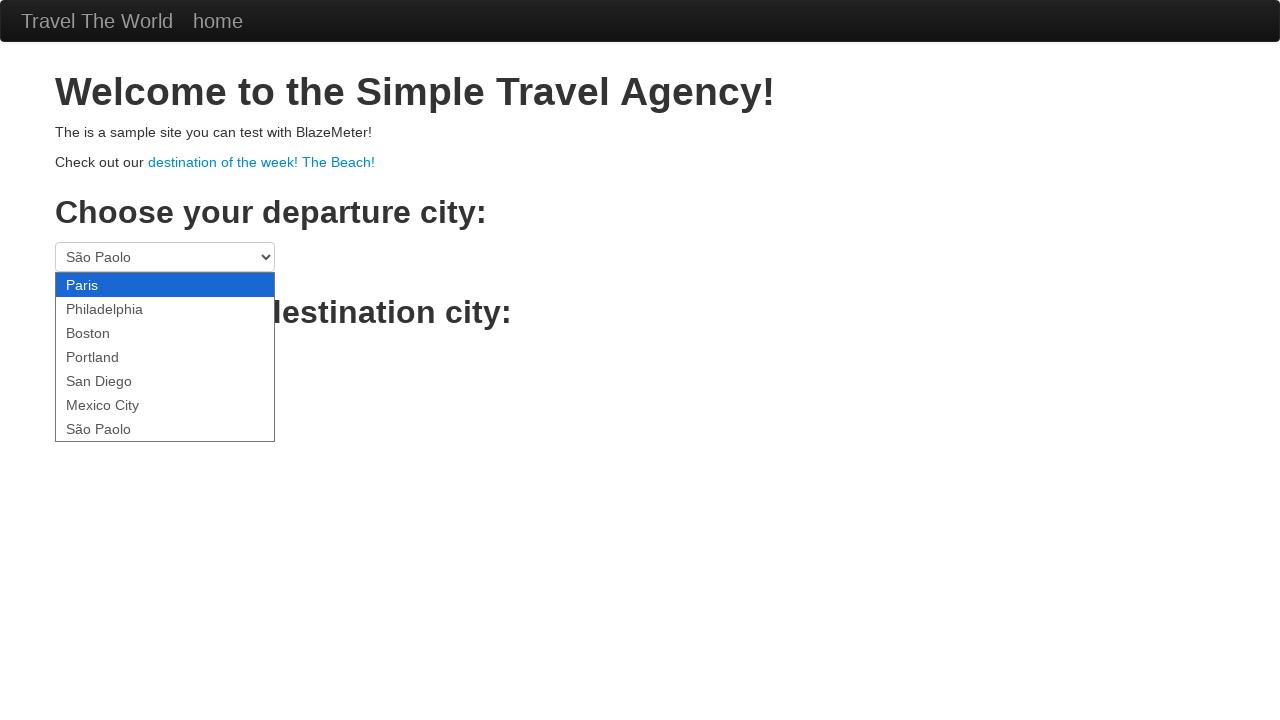

Clicked destination city dropdown at (165, 357) on select[name='toPort']
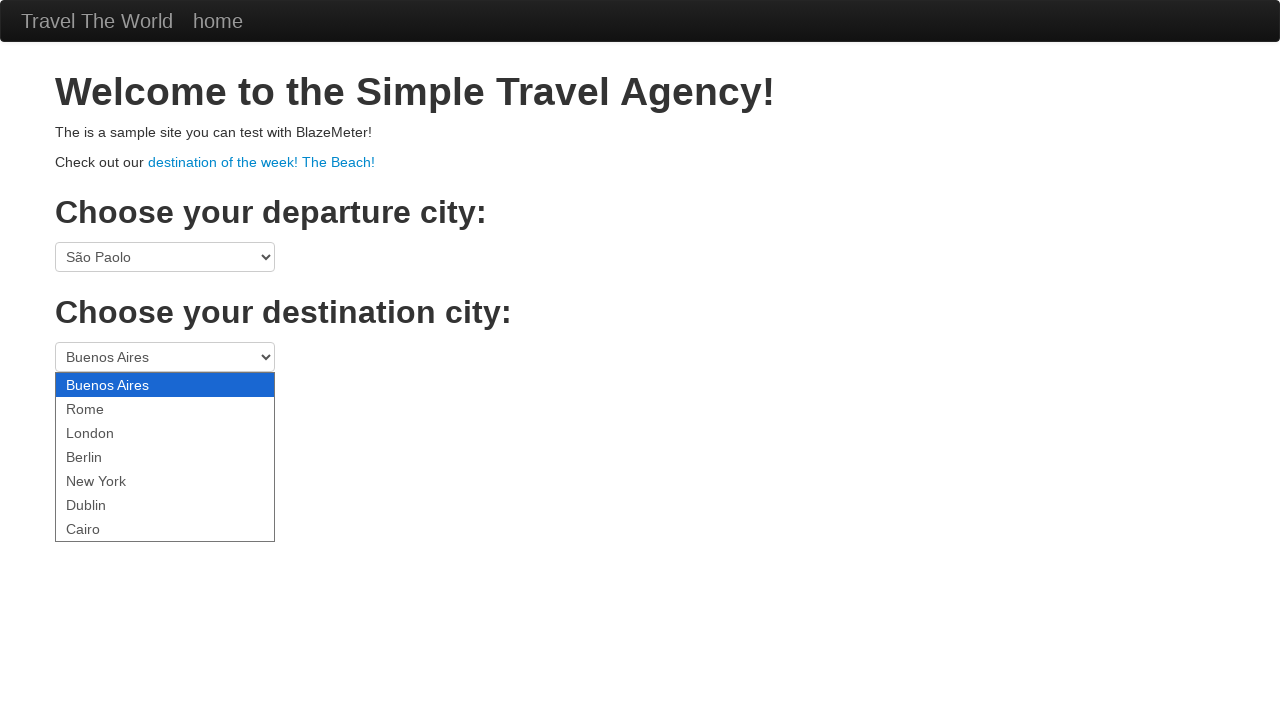

Selected Cairo as destination city on select[name='toPort']
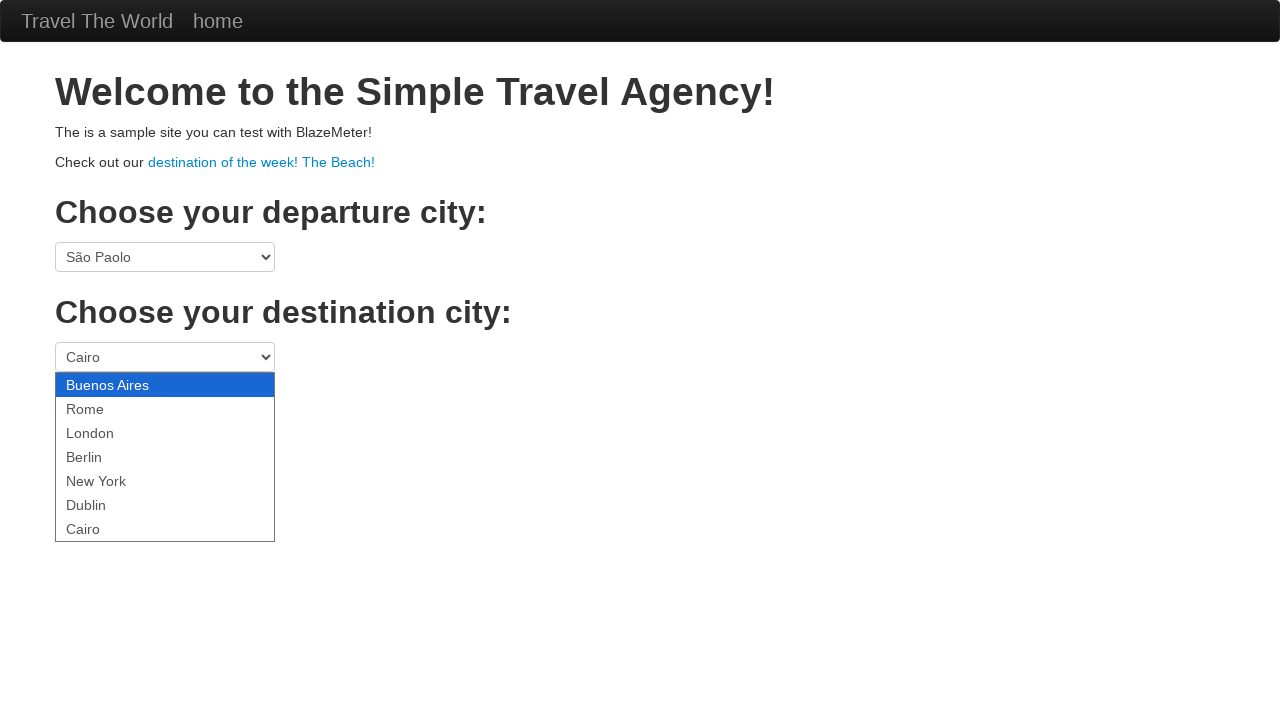

Clicked Find Flights button to search for available flights at (105, 407) on input.btn.btn-primary
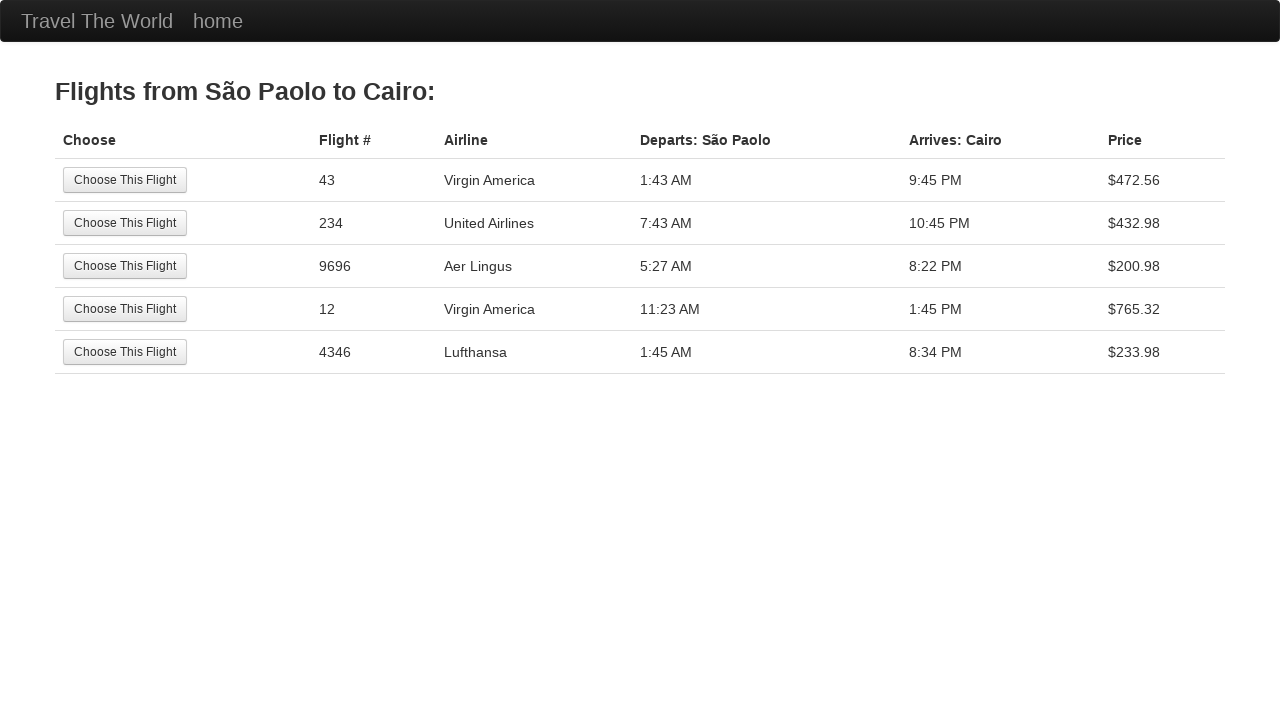

Flights page loaded with search results from São Paolo to Cairo
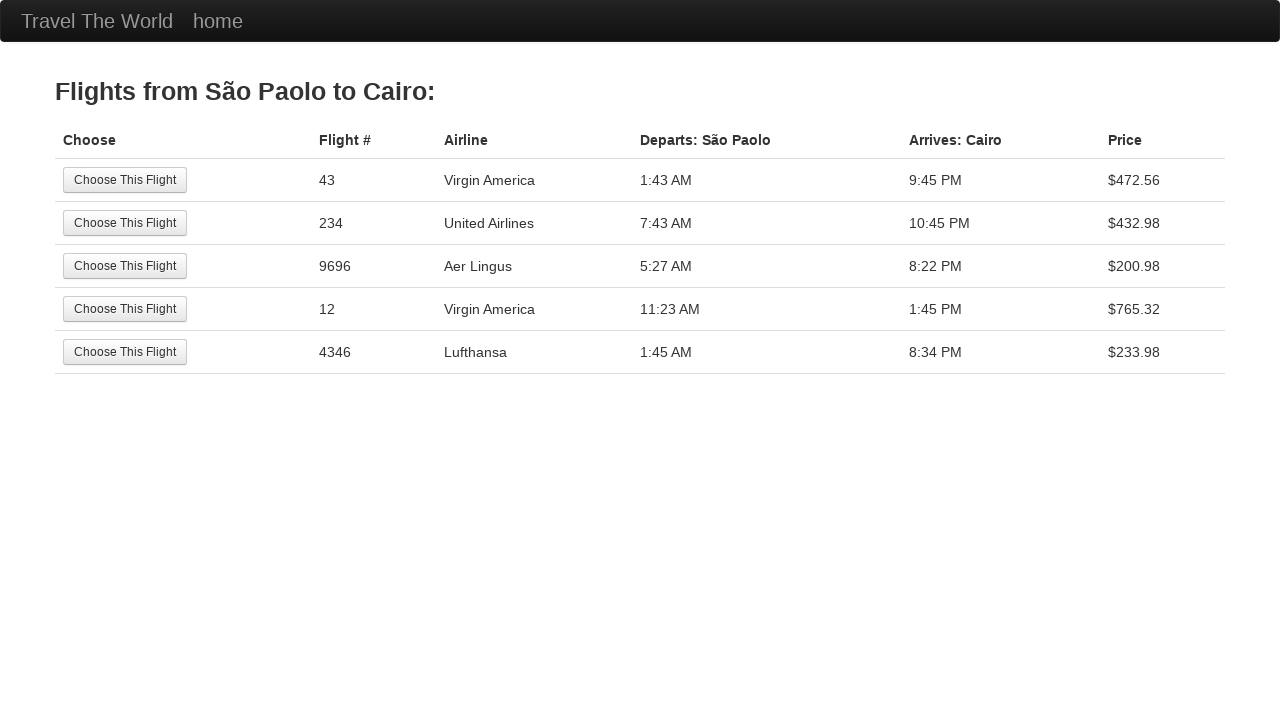

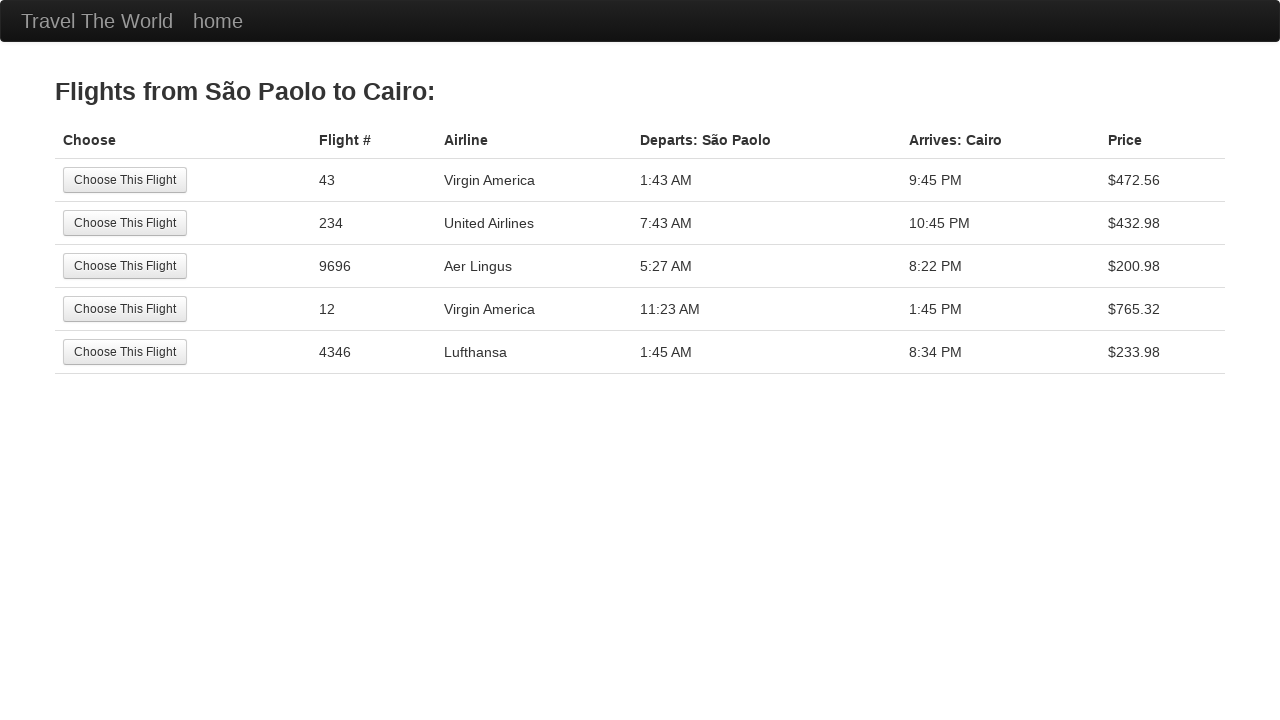